Tests a basic HTML form by filling in a first name, selecting radio buttons (female then male), checking a checkbox for English, scrolling to an element, clicking the Register button, and verifying the success message is displayed.

Starting URL: https://www.hyrtutorials.com/p/basic-controls.html

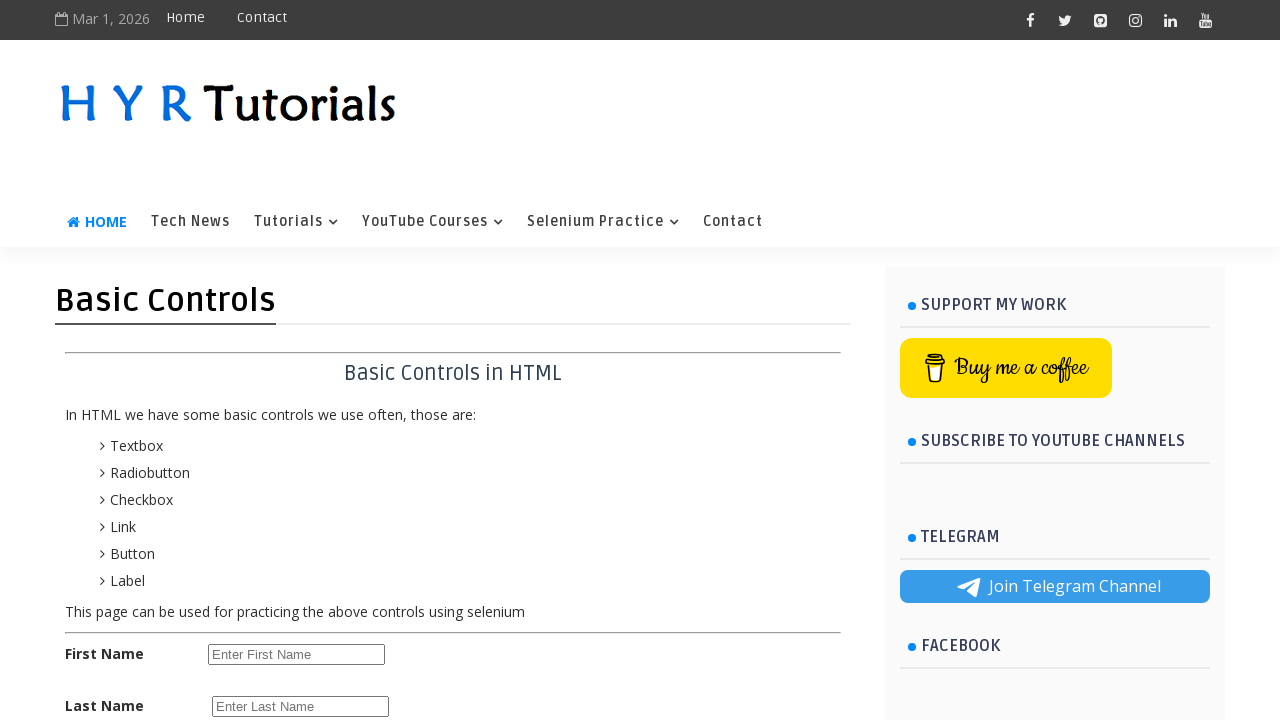

Filled first name field with 'DAVID' on #firstName
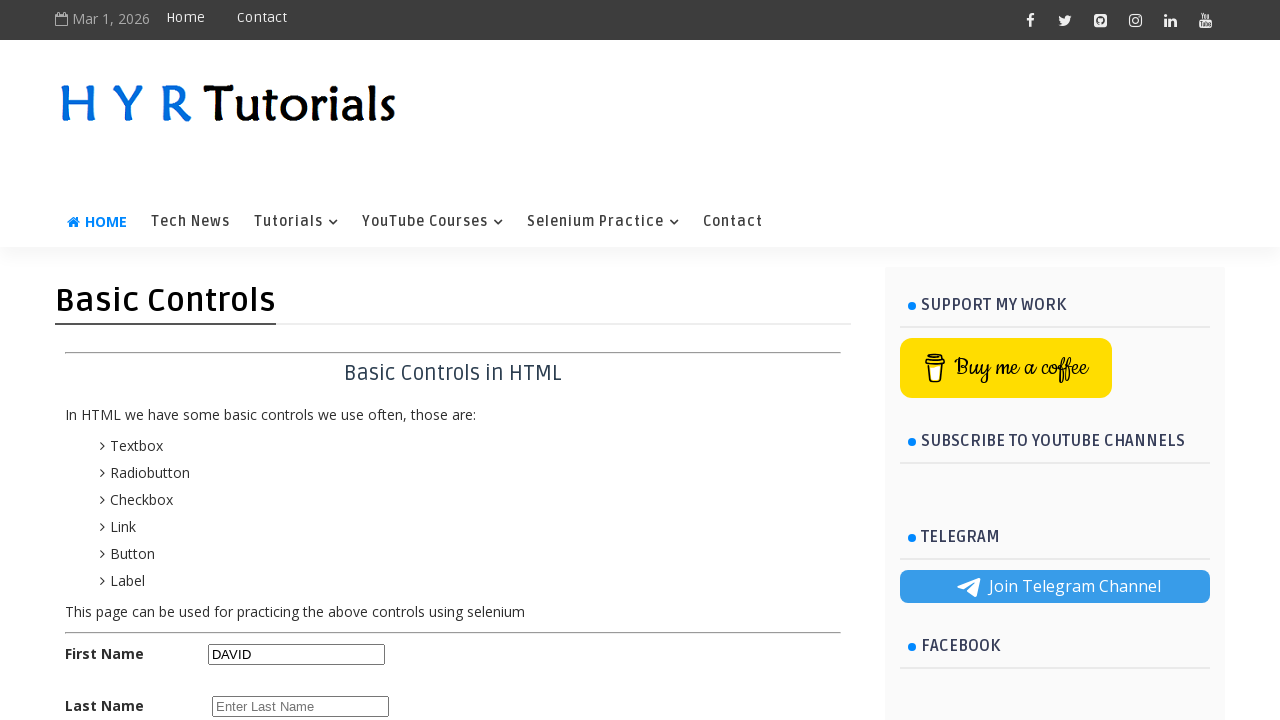

Selected female radio button at (286, 360) on #femalerb
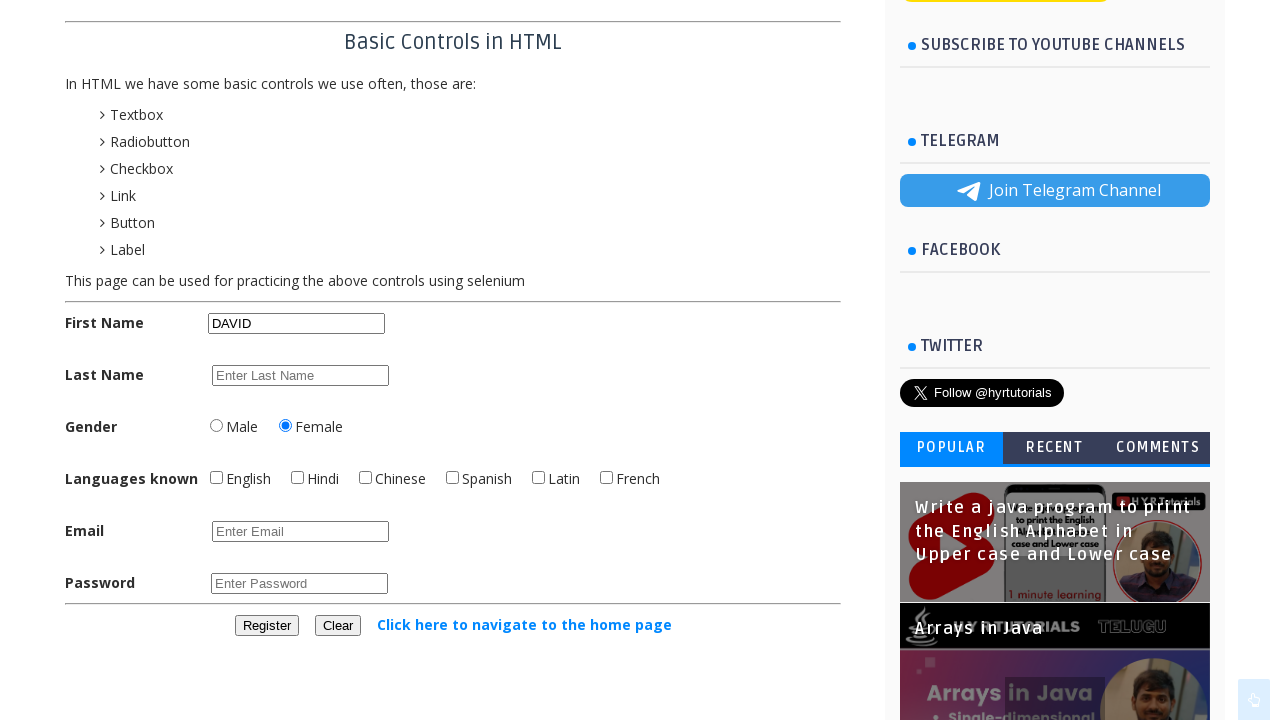

Changed selection to male radio button at (216, 426) on #malerb
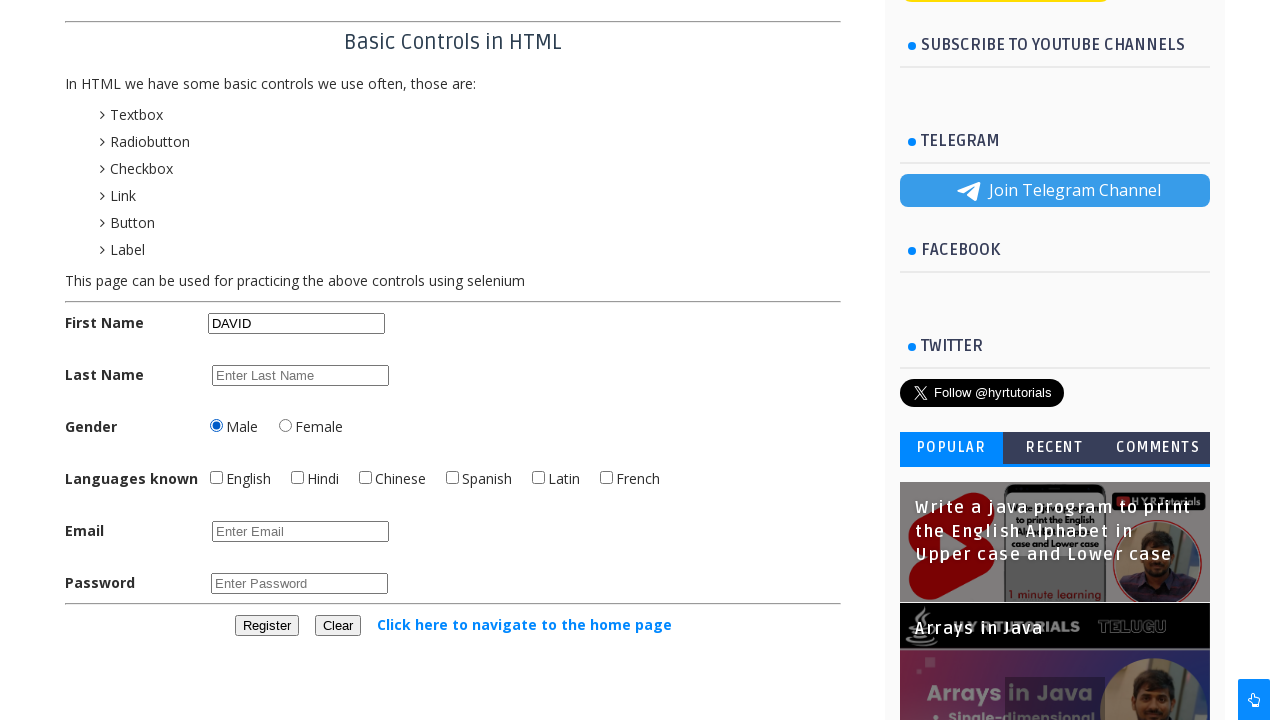

Checked English checkbox at (216, 478) on #englishchbx
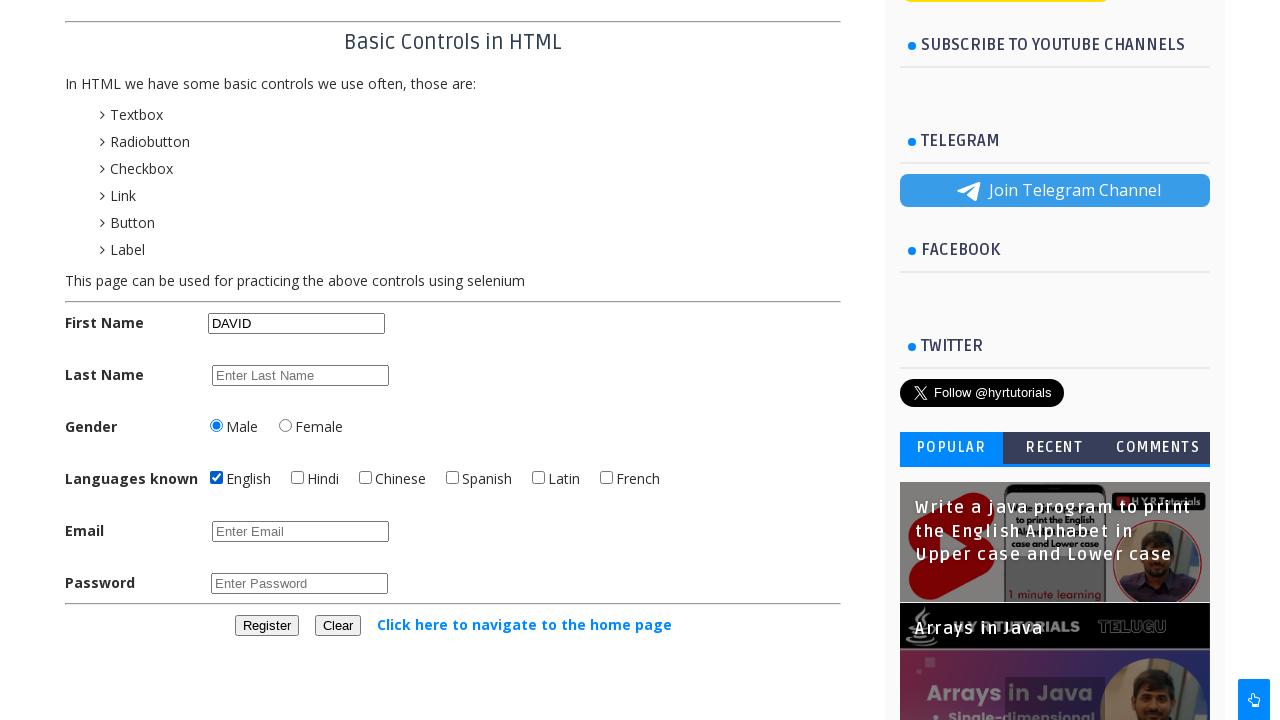

Scrolled to 'Total Pageviews' heading
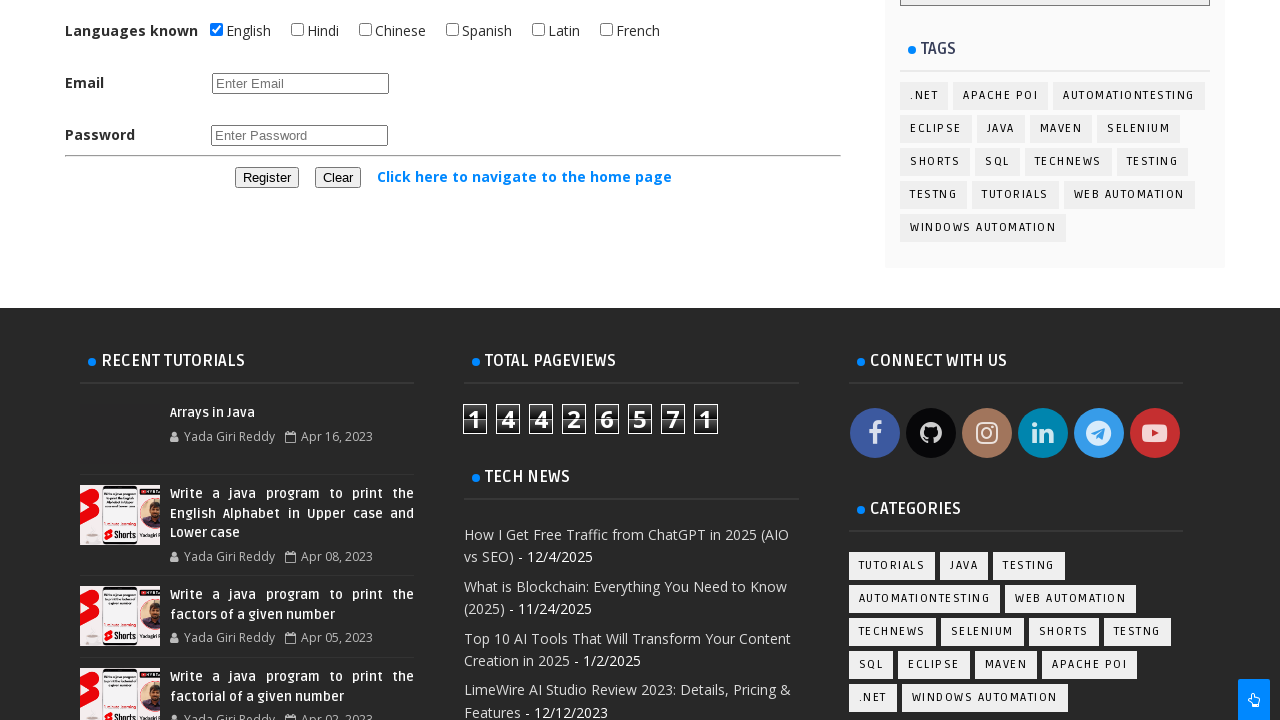

Clicked Register button at (266, 177) on xpath=//button[normalize-space(text())='Register']
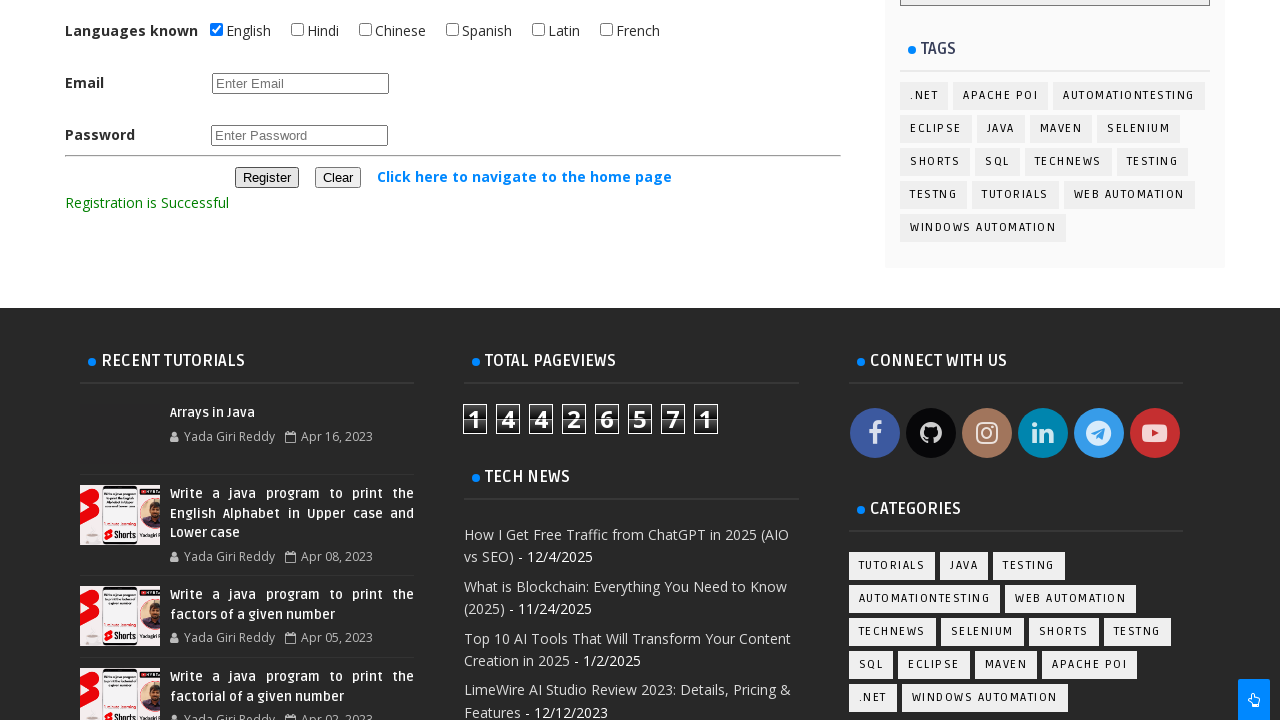

Success message element loaded
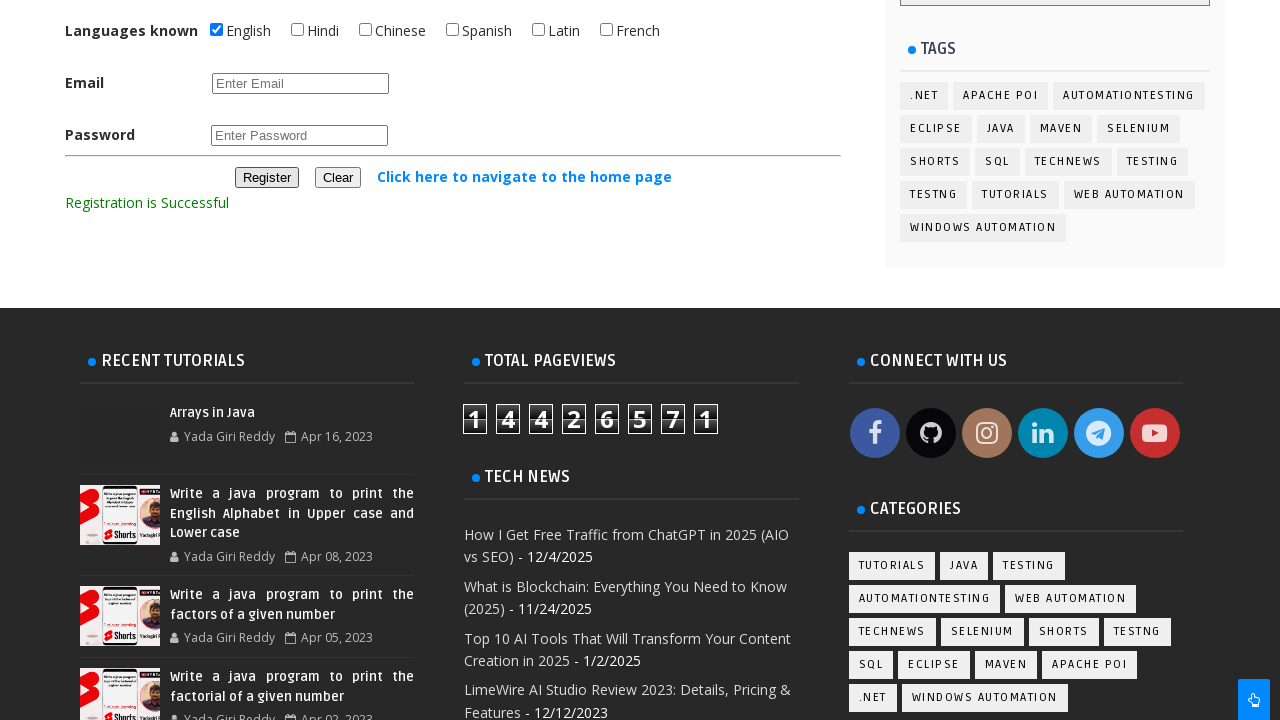

Retrieved success message: 'Registration is Successful'
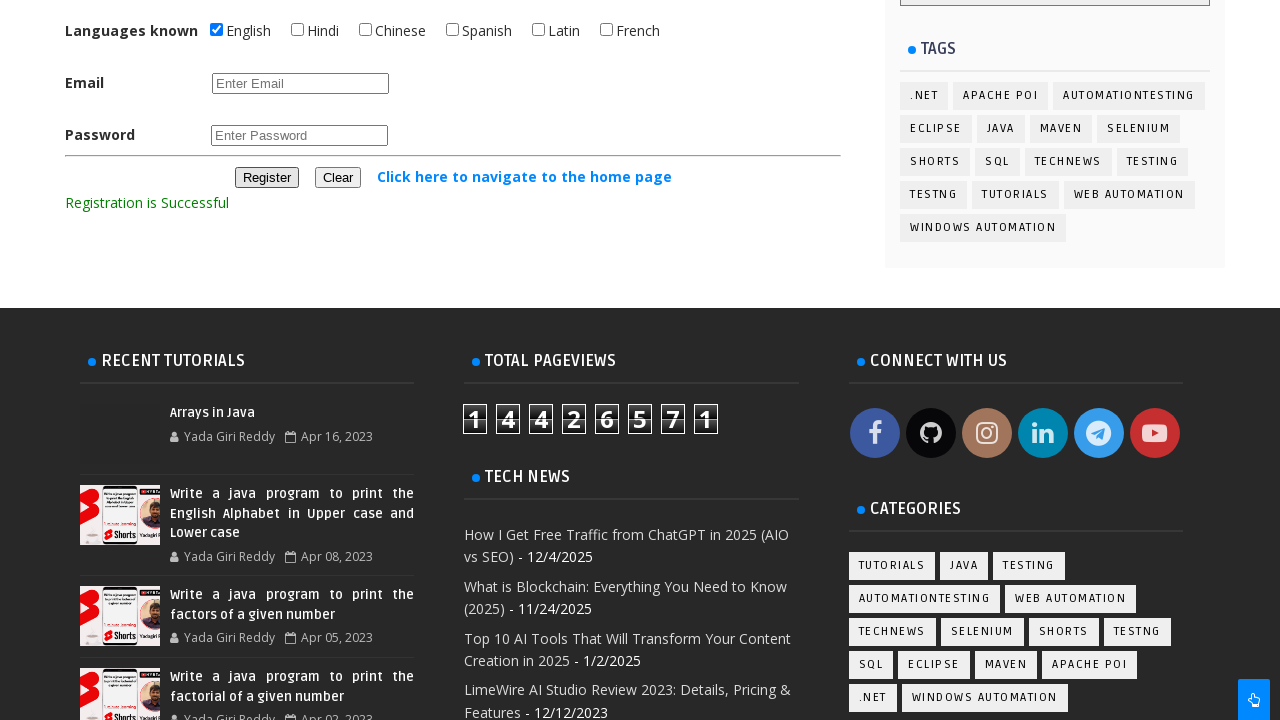

Verified success message text is correct
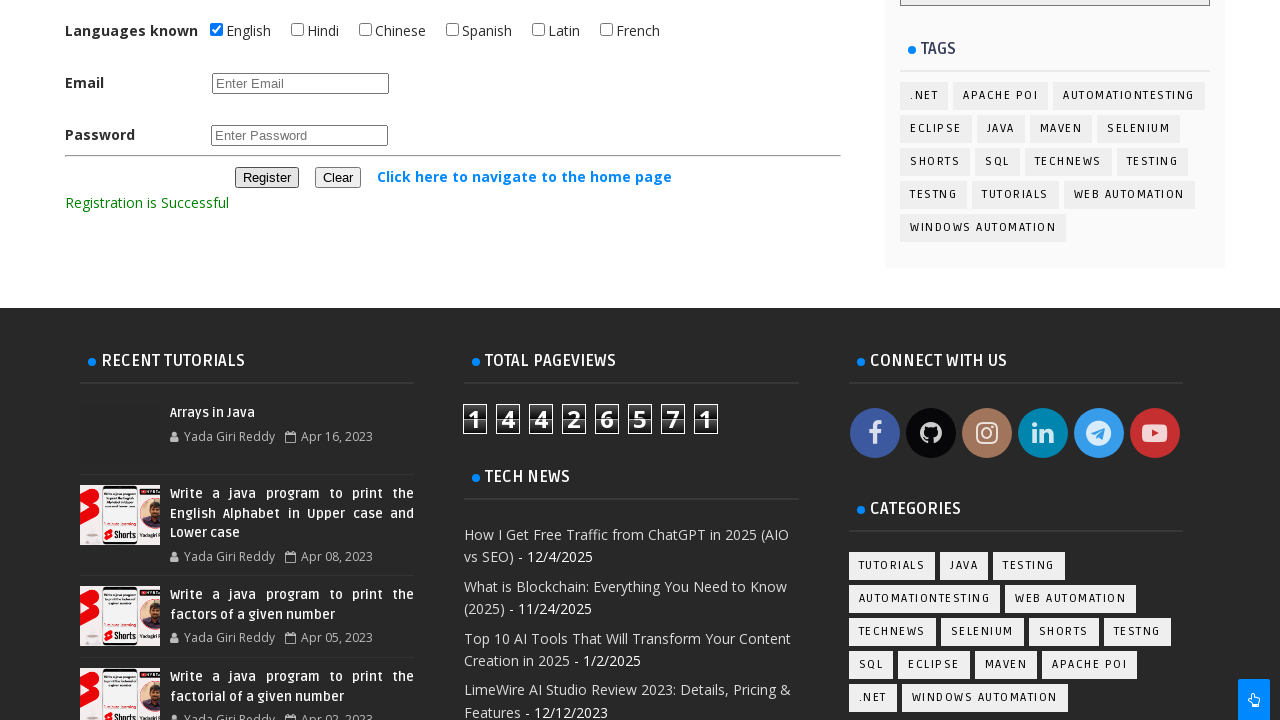

Verified success label is visible
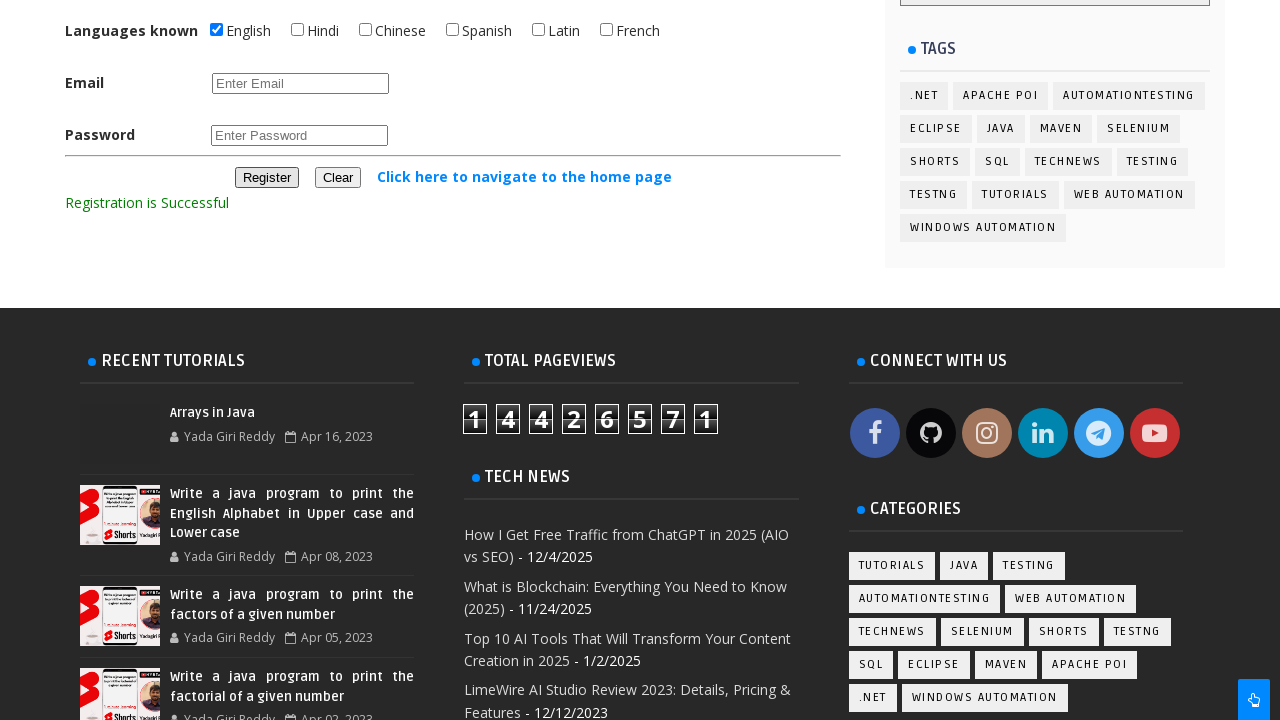

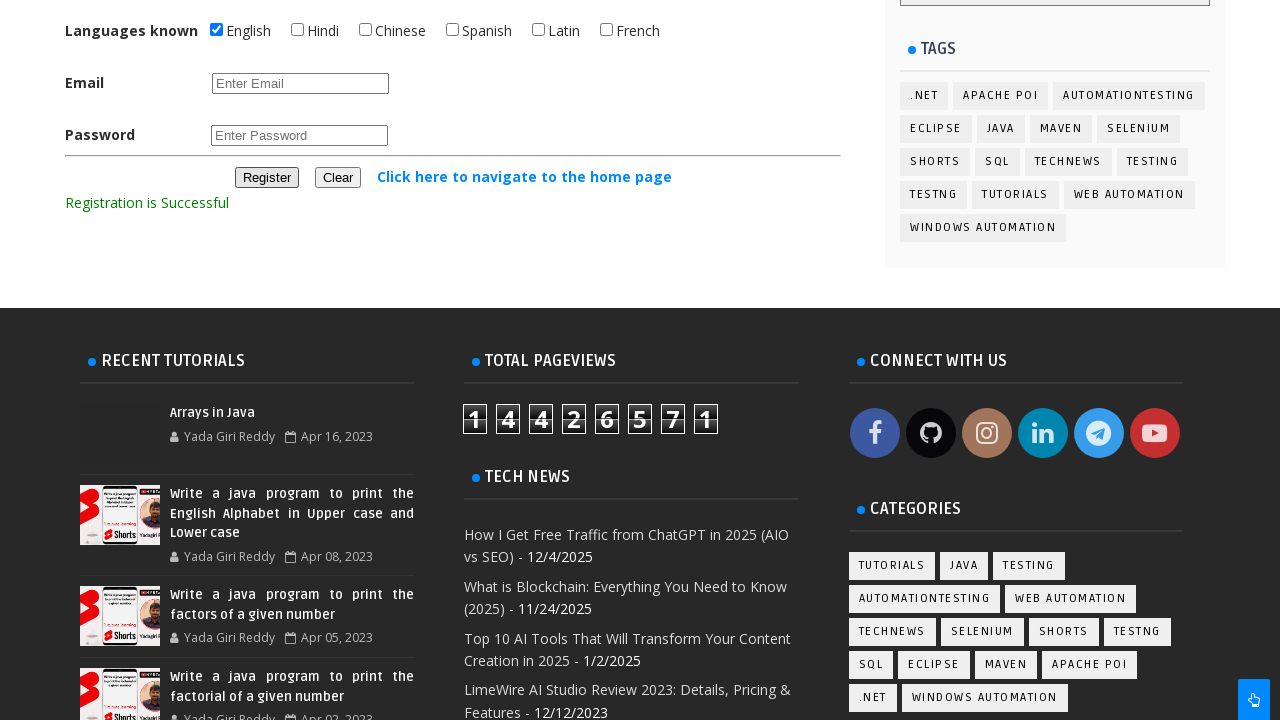